Tests checkbox interaction by navigating to the checkboxes page and toggling both checkboxes multiple times

Starting URL: https://the-internet.herokuapp.com/

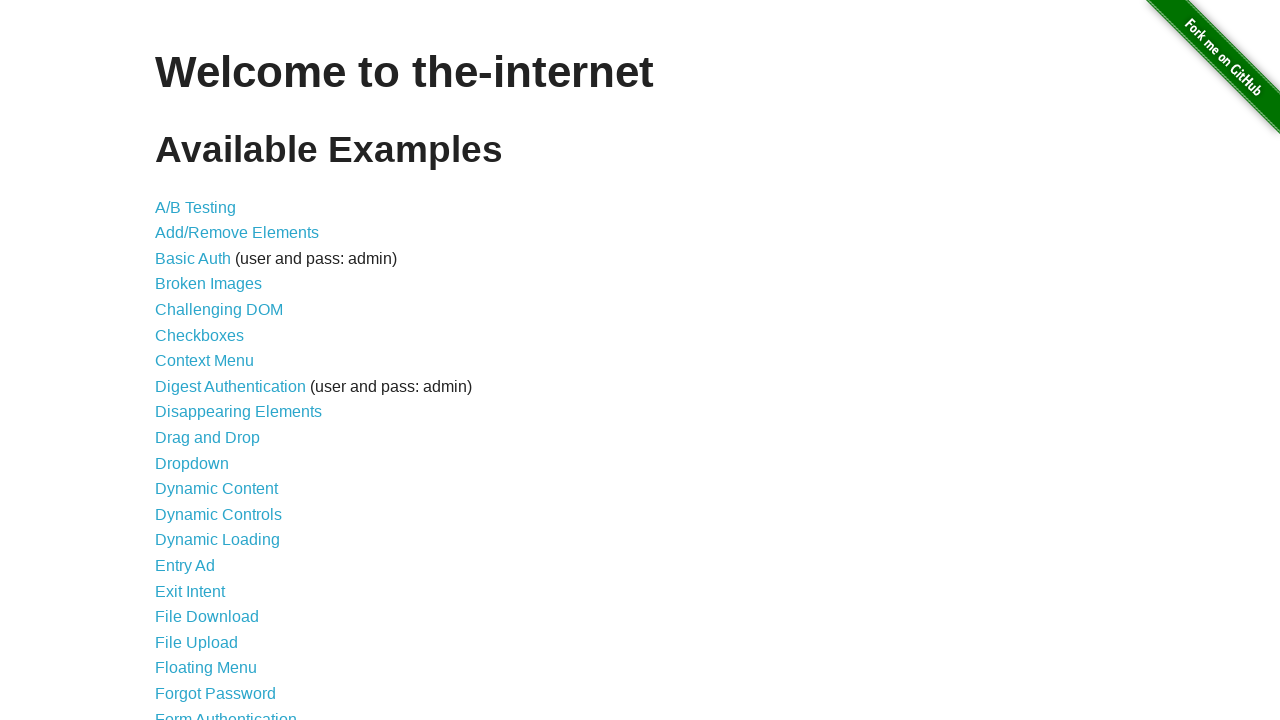

Clicked on checkboxes link to navigate to checkboxes page at (200, 335) on xpath=//*[@id="content"]/ul/li[6]/a
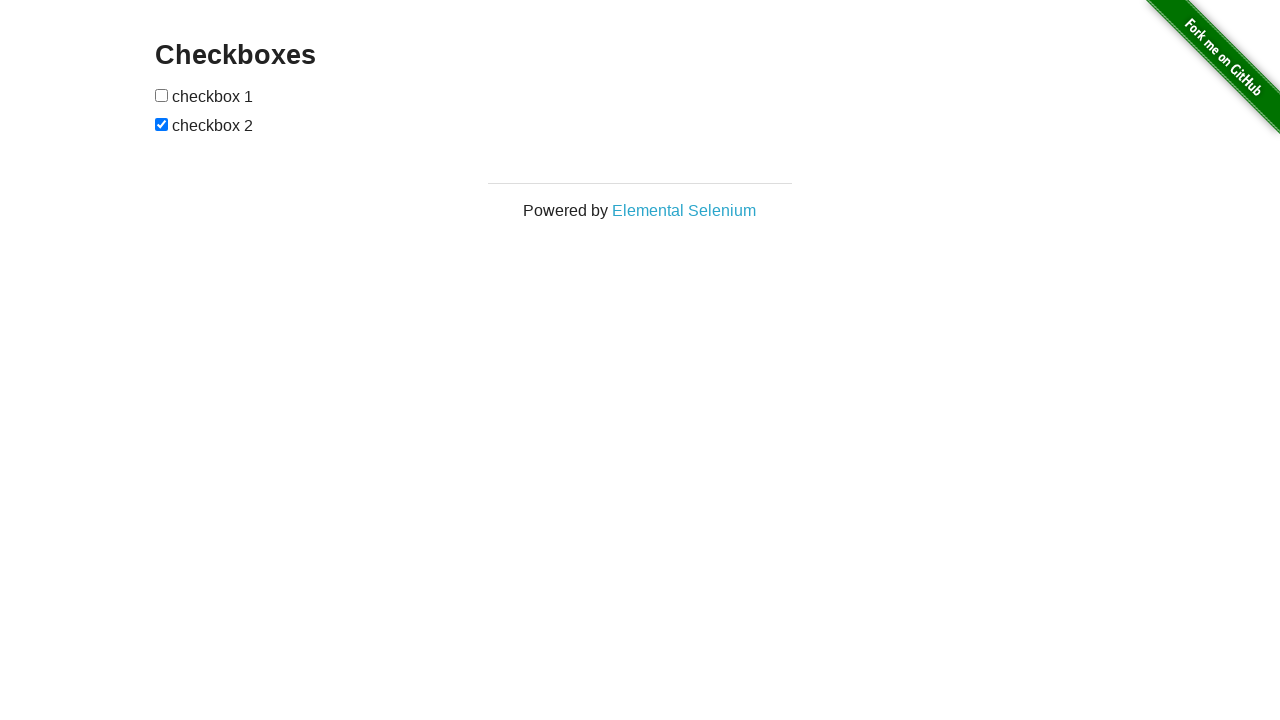

Clicked first checkbox to check it at (162, 95) on #checkboxes > input[type=checkbox]:nth-child(1)
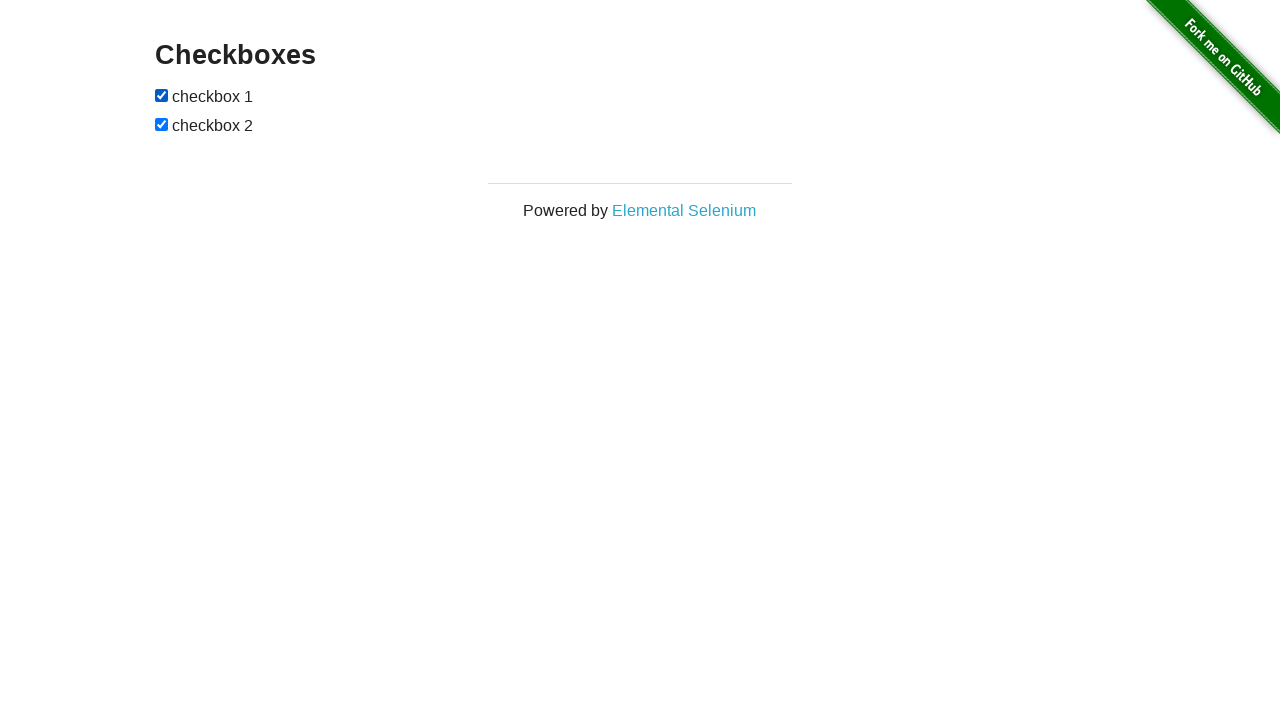

Clicked second checkbox to uncheck it at (162, 124) on #checkboxes > input[type=checkbox]:nth-child(3)
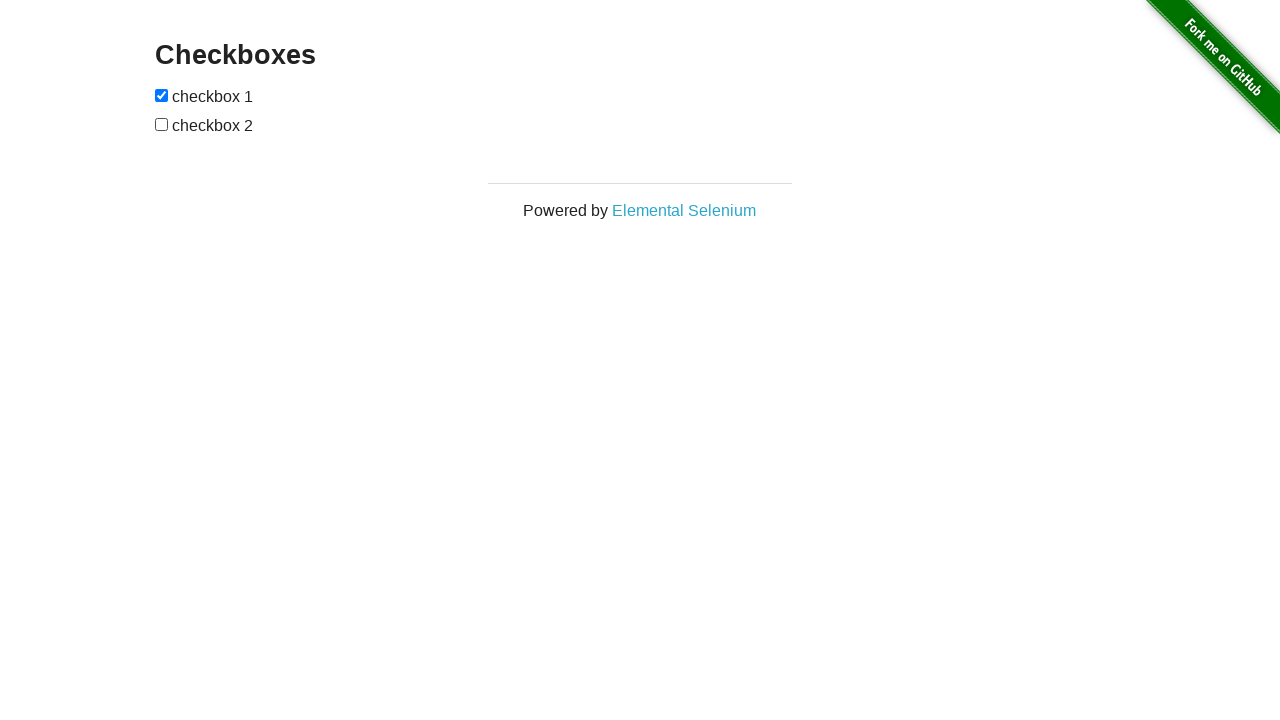

Clicked second checkbox again to check it at (162, 124) on #checkboxes > input[type=checkbox]:nth-child(3)
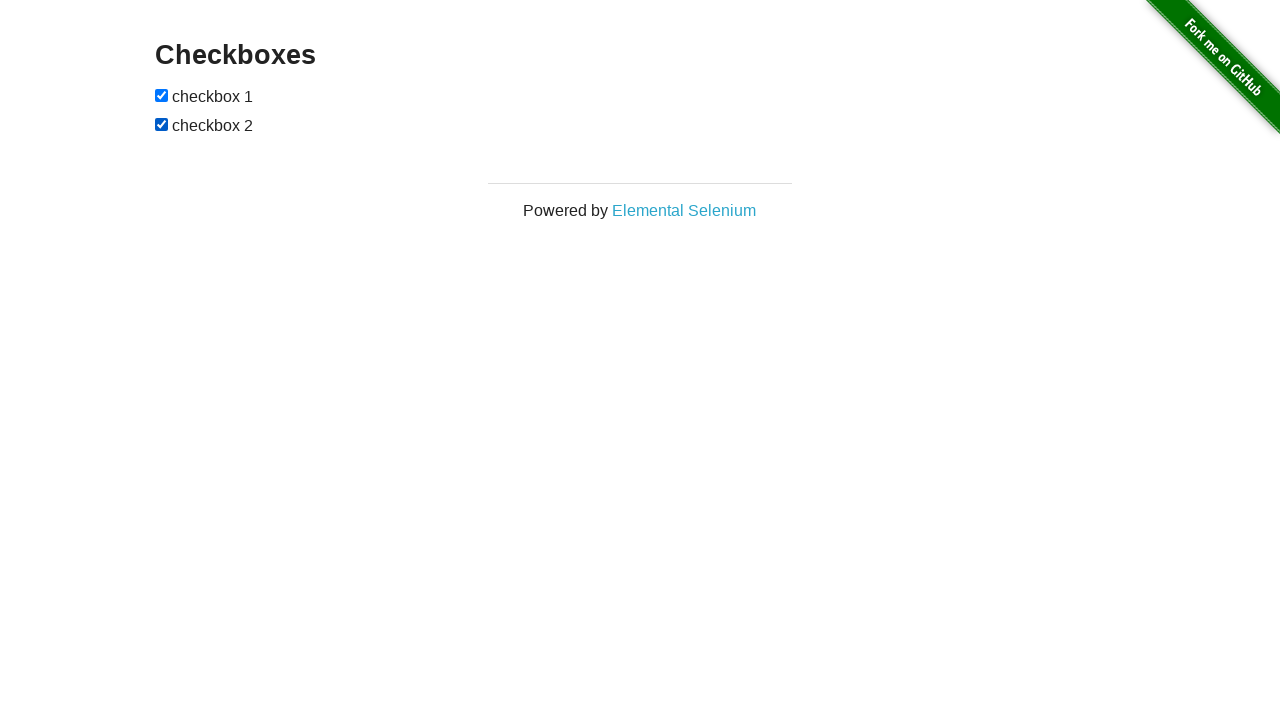

Clicked first checkbox again to uncheck it at (162, 95) on #checkboxes > input[type=checkbox]:nth-child(1)
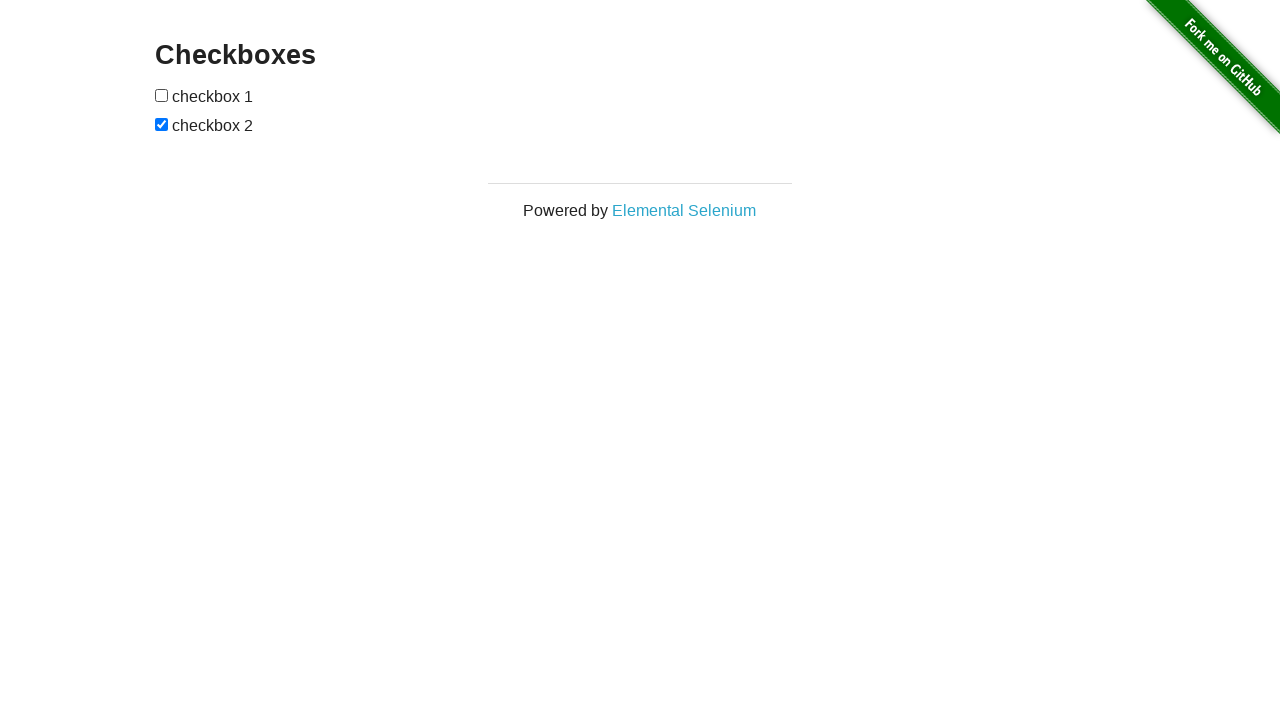

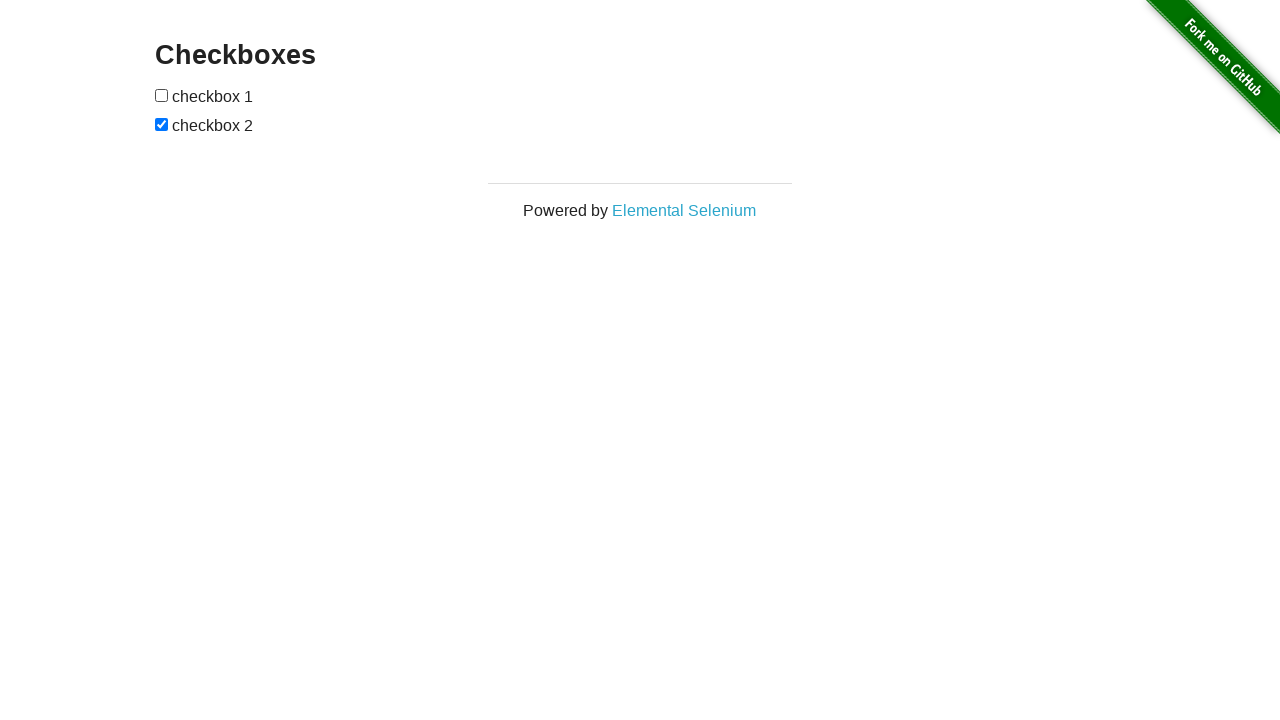